Tests removing a book from favorites by clicking the star icon twice and verifying it no longer appears in the "my books" section

Starting URL: https://tap-ht24-testverktyg.github.io/exam-template/

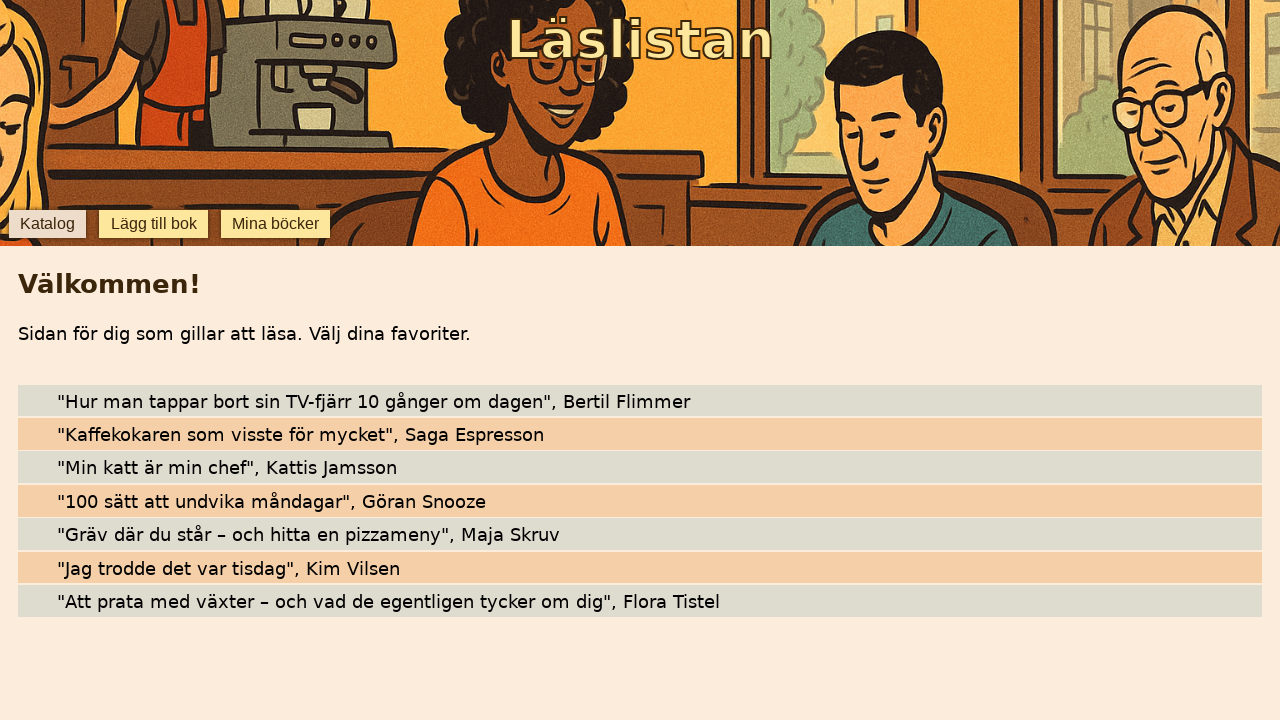

Clicked star icon to favorite '100 sätt att undvika måndagar' at (40, 501) on [data-testid='star-100 sätt att undvika måndagar']
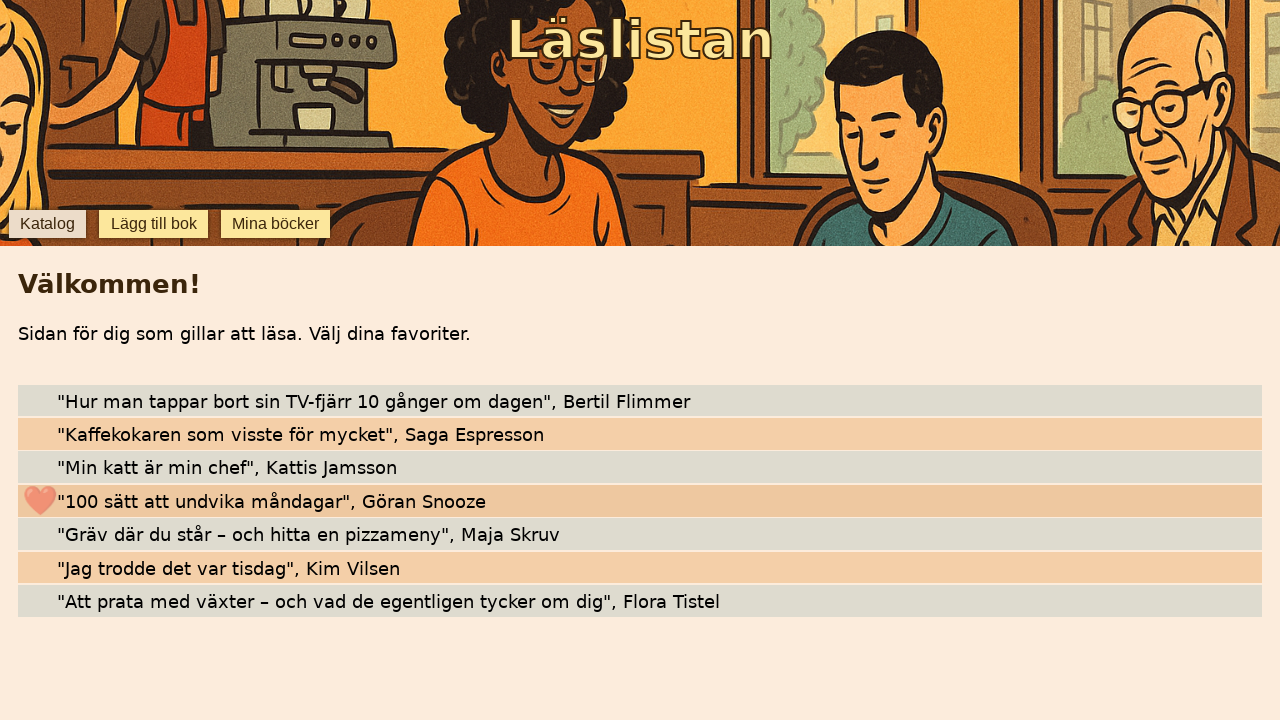

Clicked star icon again to remove favorite marking at (40, 501) on [data-testid='star-100 sätt att undvika måndagar']
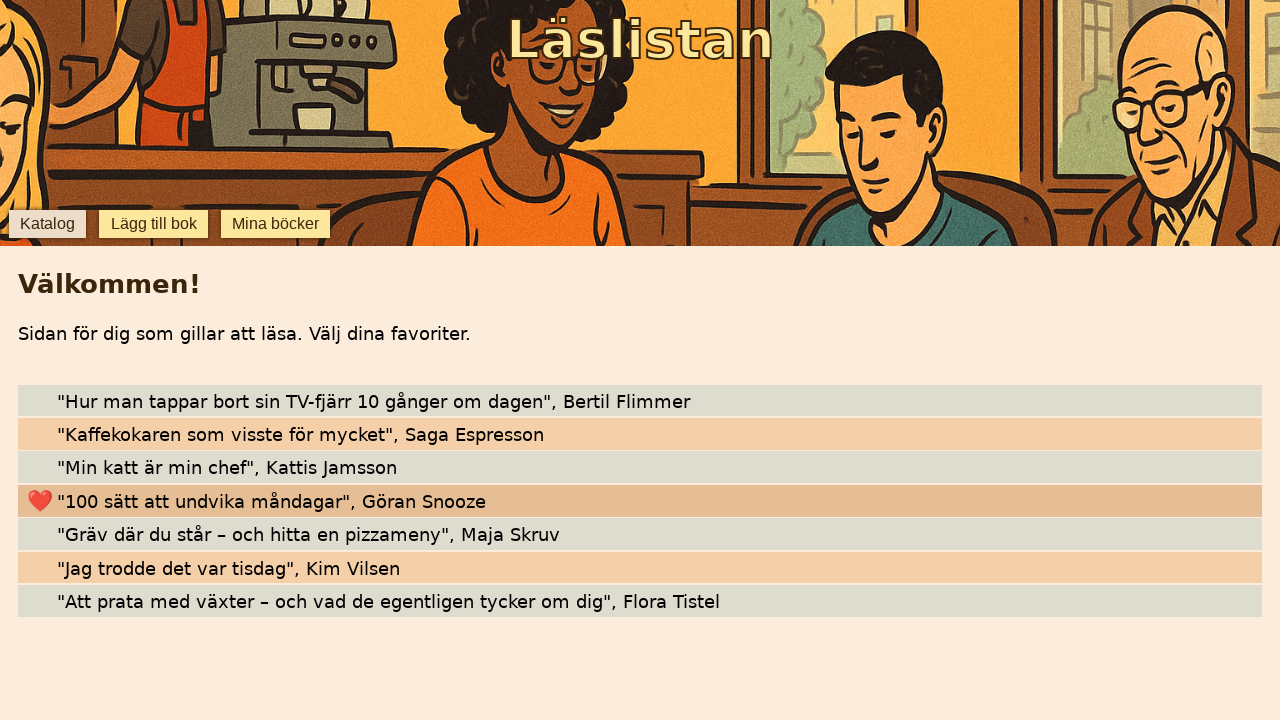

Clicked 'mina böcker' button to navigate to my books section at (276, 224) on internal:role=button[name="mina böcker"i]
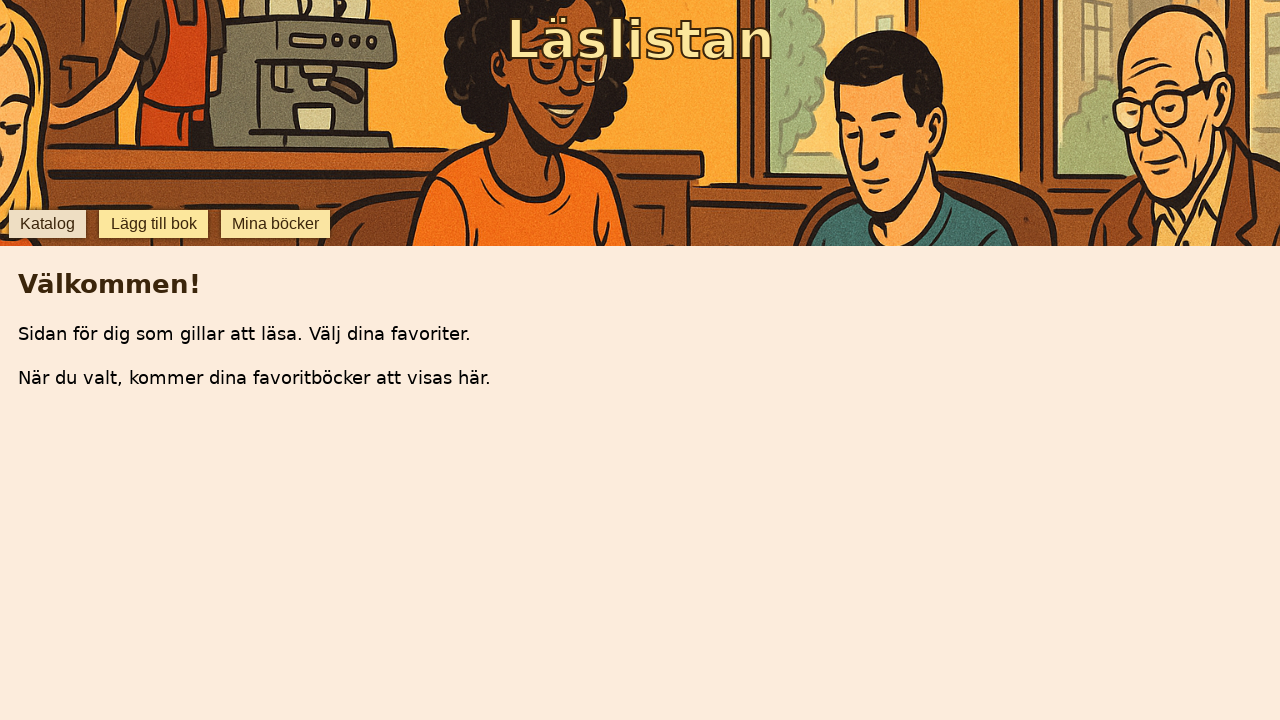

Verified that '100 sätt att undvika måndagar' is no longer visible in my books section
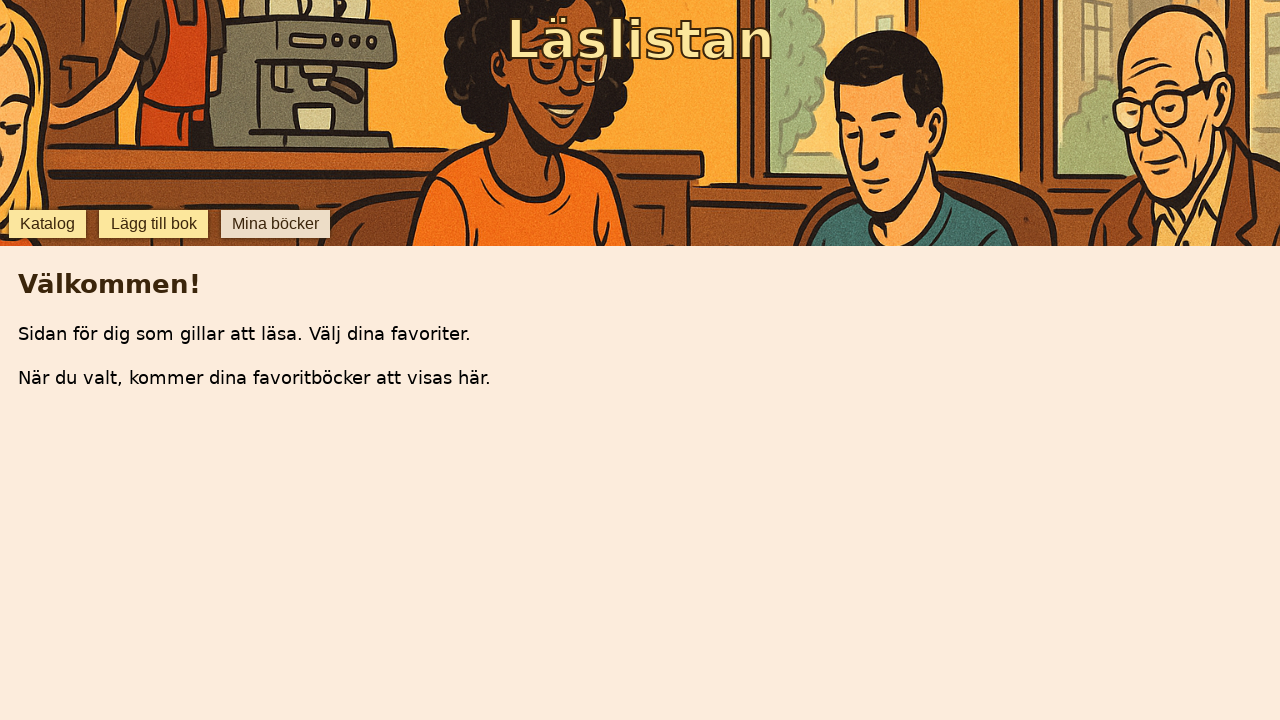

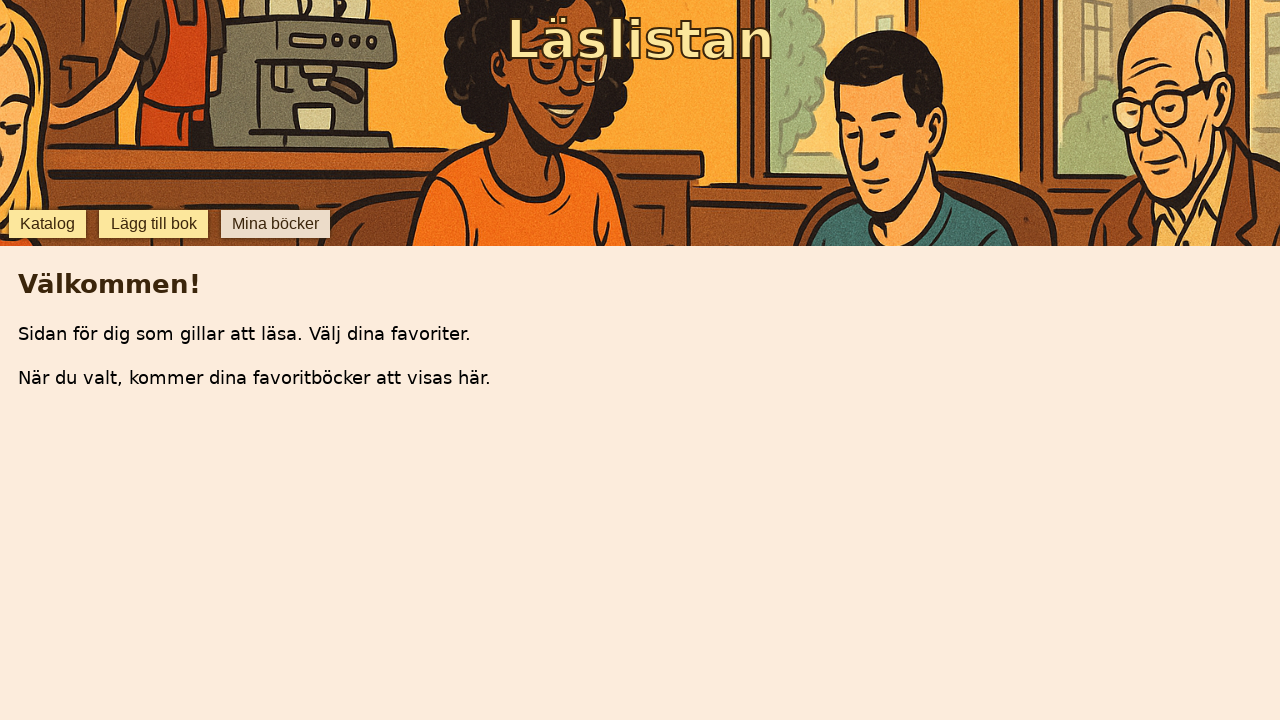